Tests the search functionality by searching for "kot" and verifying results contain the search term

Starting URL: http://www.99-bottles-of-beer.net/

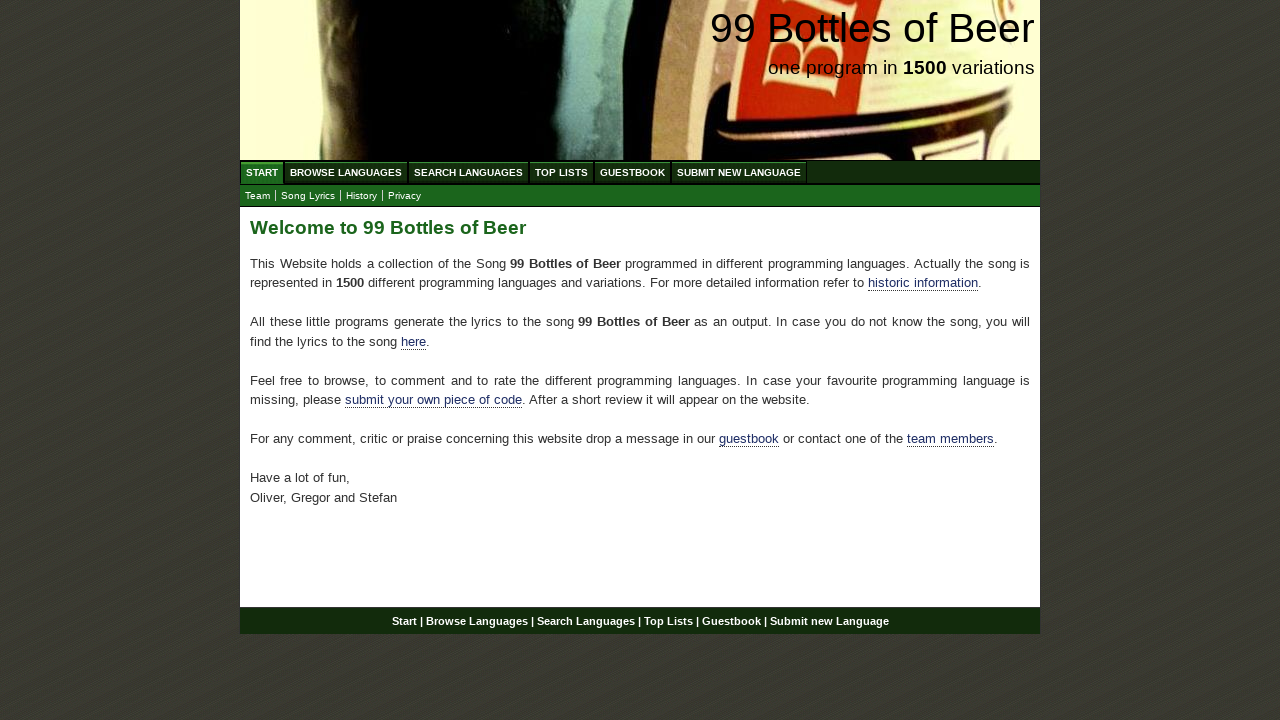

Clicked 'Search Languages' button at (468, 172) on xpath=//li/a[text()='Search Languages']
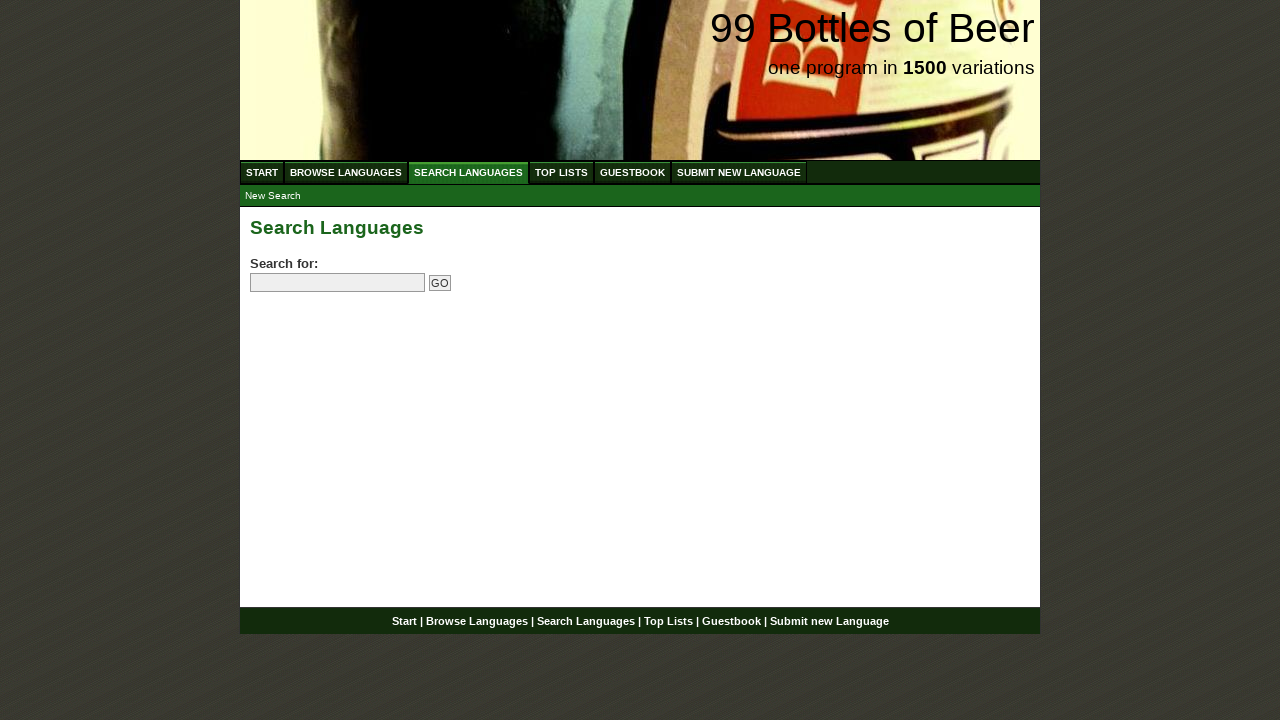

Filled search field with 'kot' on xpath=//input[@name='search']
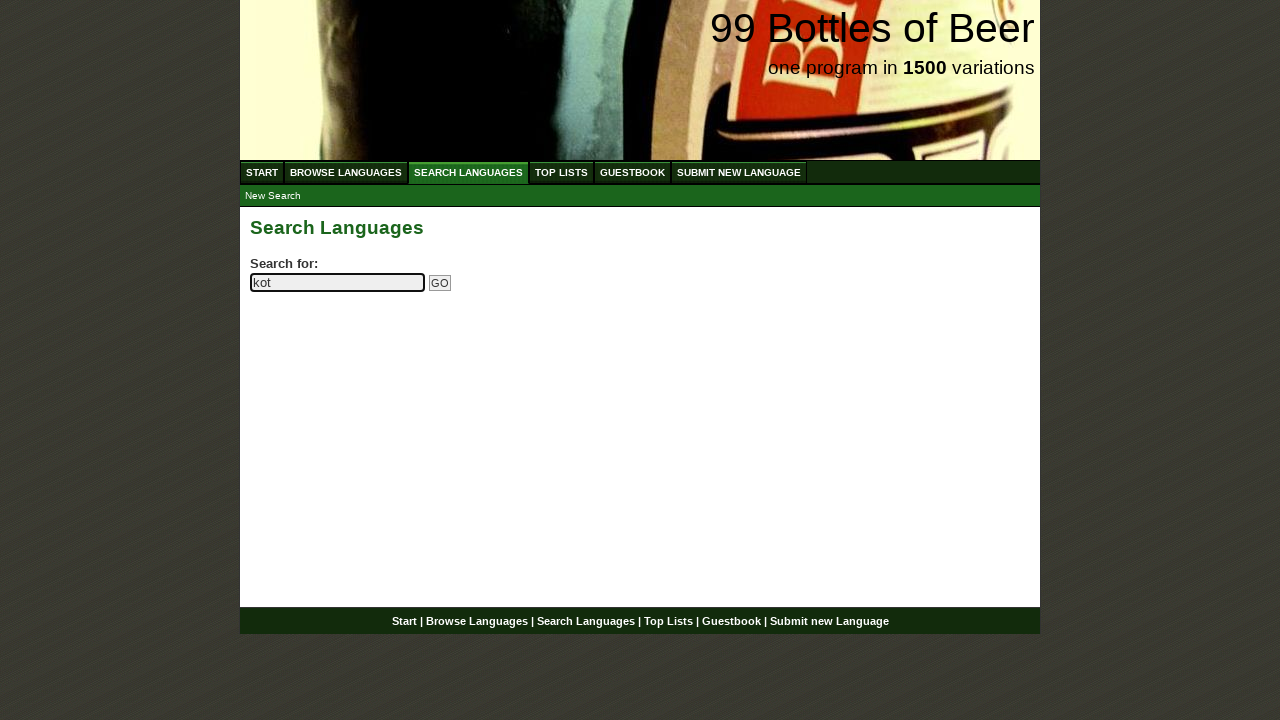

Clicked 'Go' button to submit search at (440, 283) on xpath=//input[@name='submitsearch']
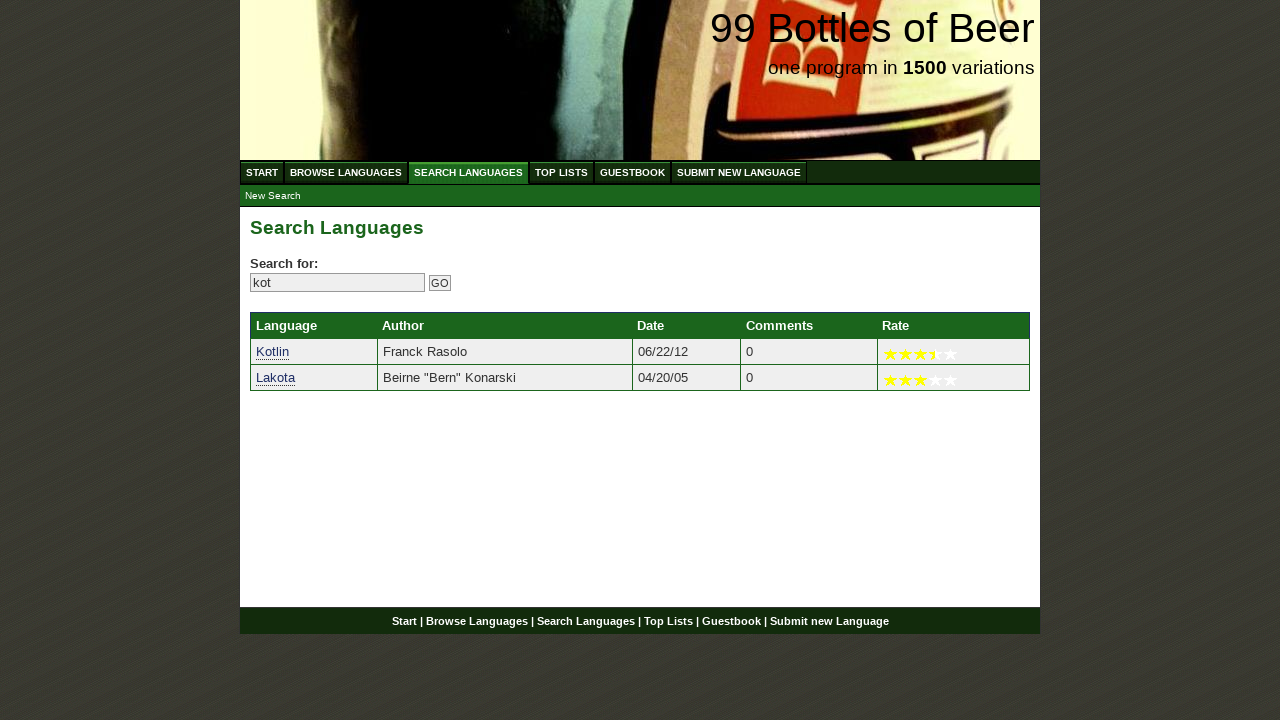

Search results loaded successfully
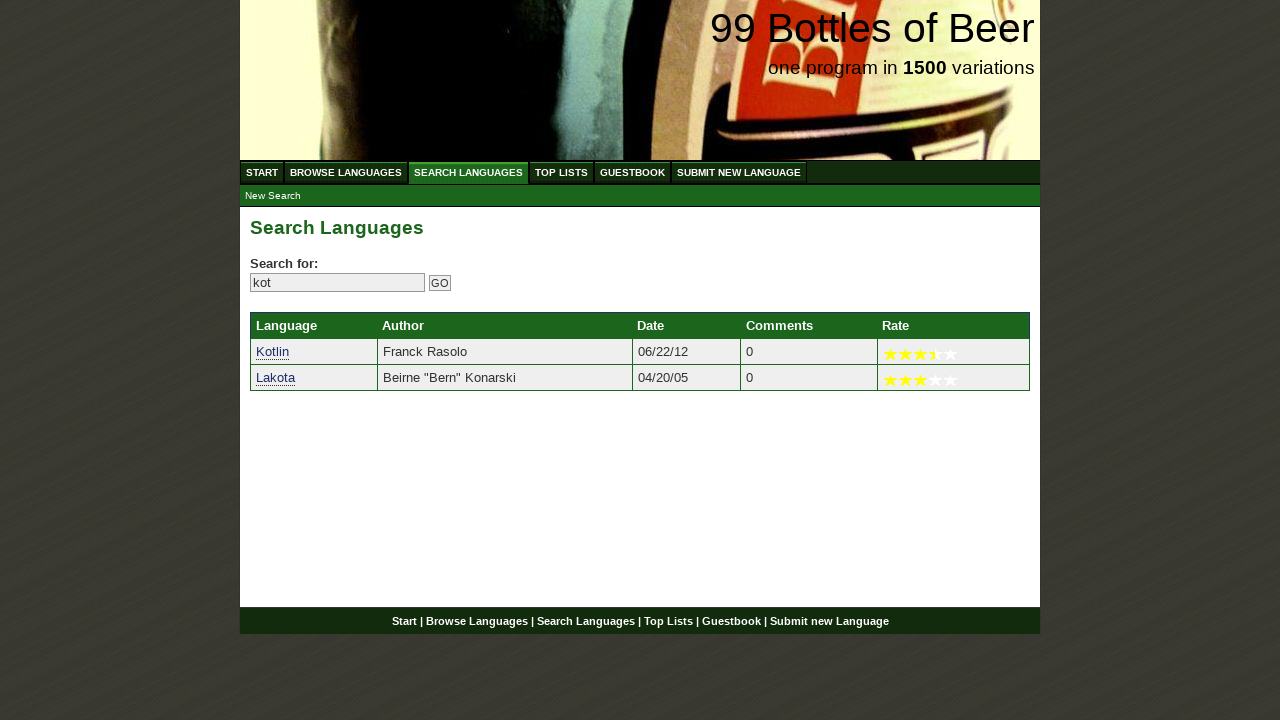

Retrieved all search result elements
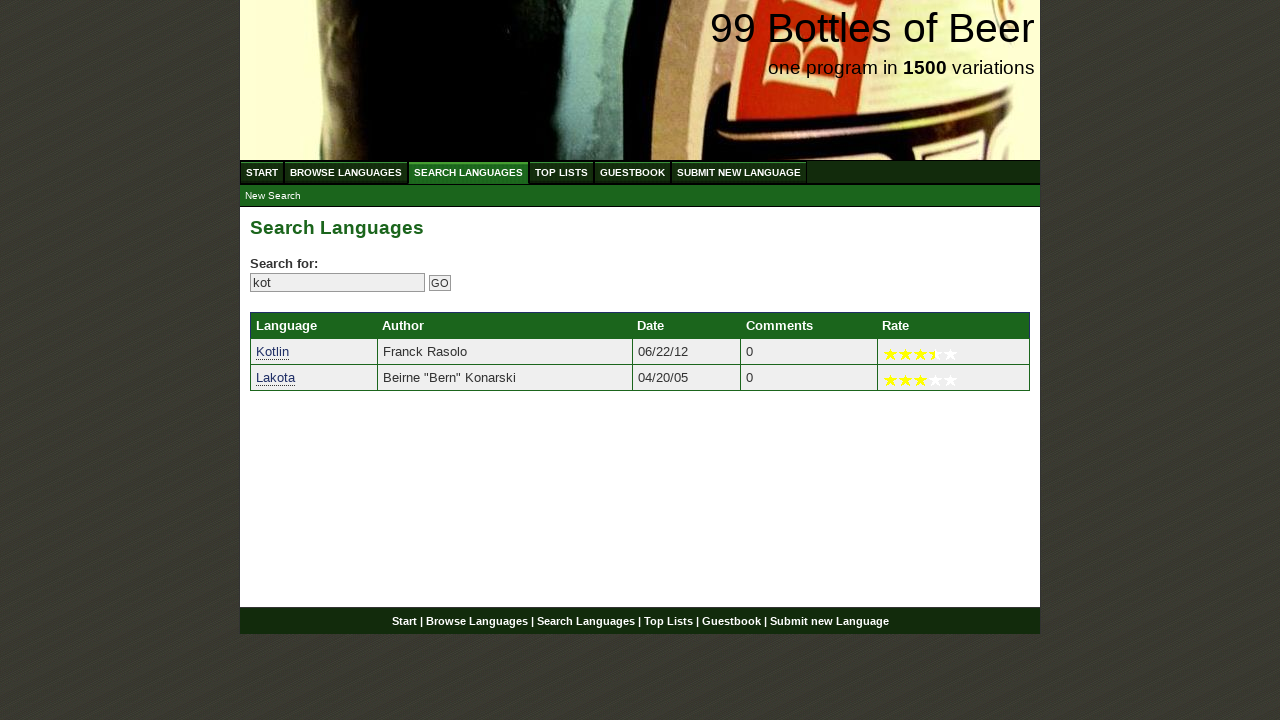

Verified search result 'Kotlin' contains 'kot'
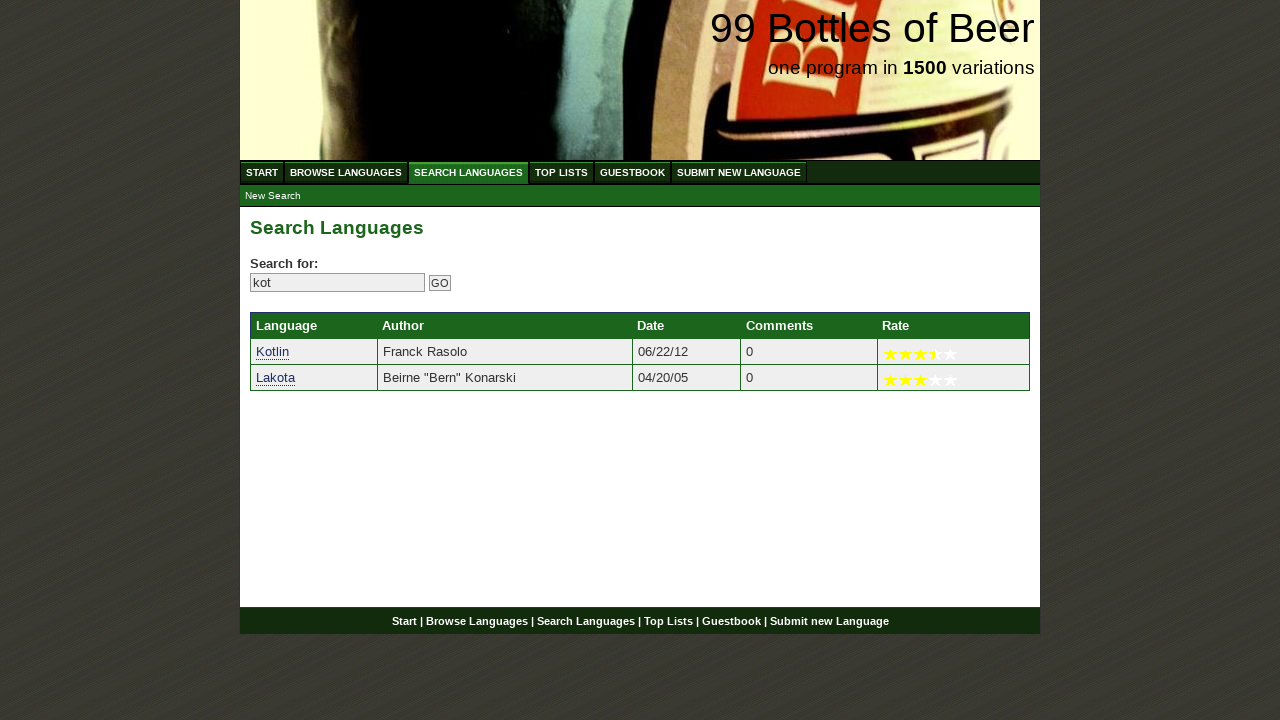

Verified search result 'Lakota' contains 'kot'
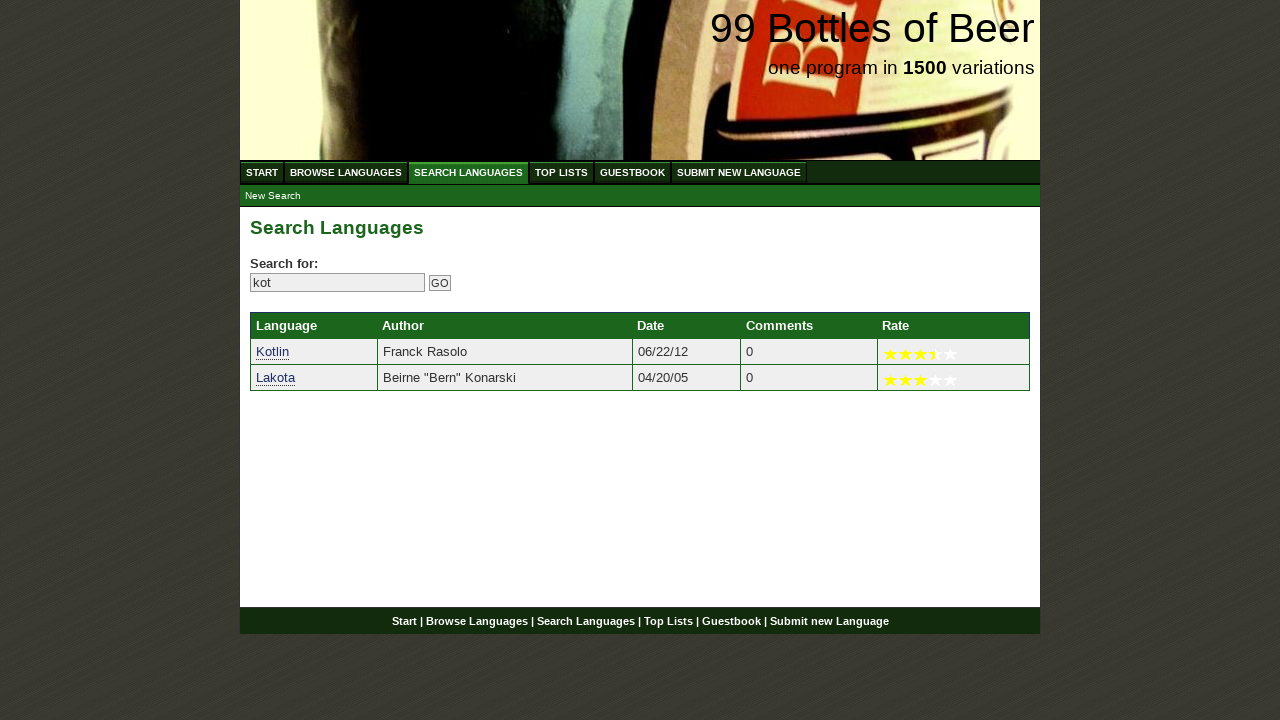

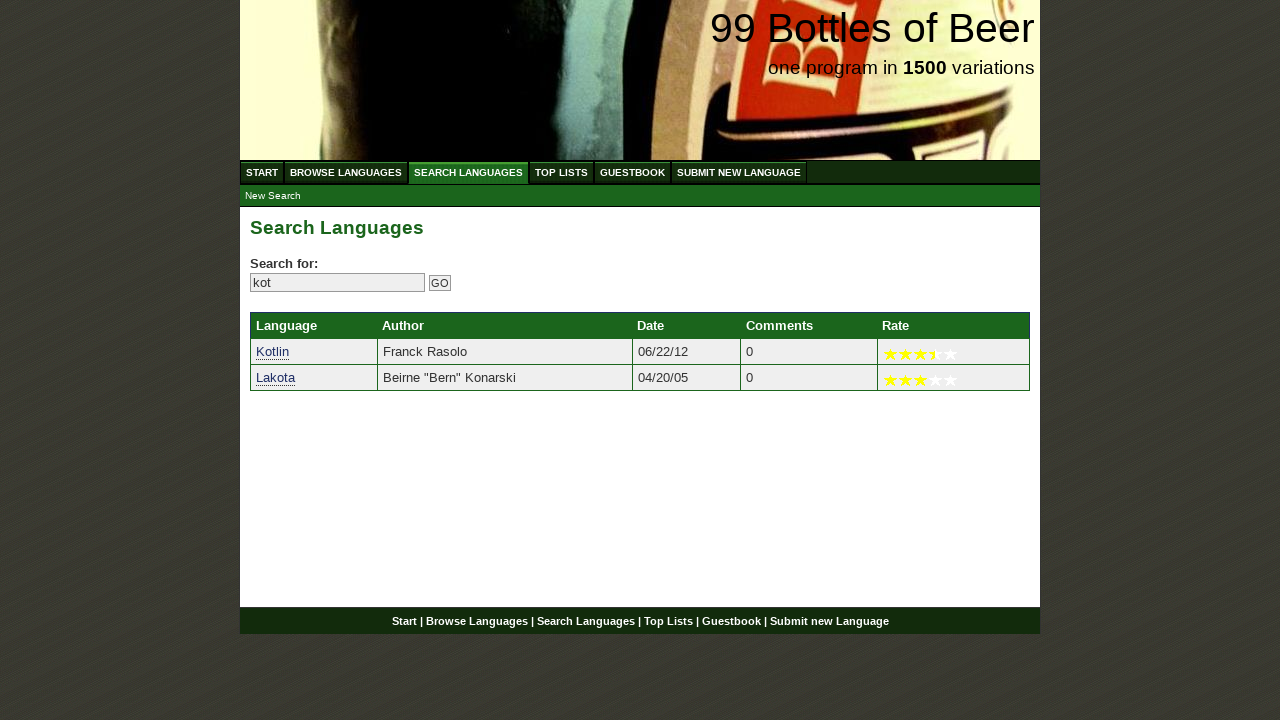